Tests navigation to iframe page and verifying iframe presence

Starting URL: https://the-internet.herokuapp.com/

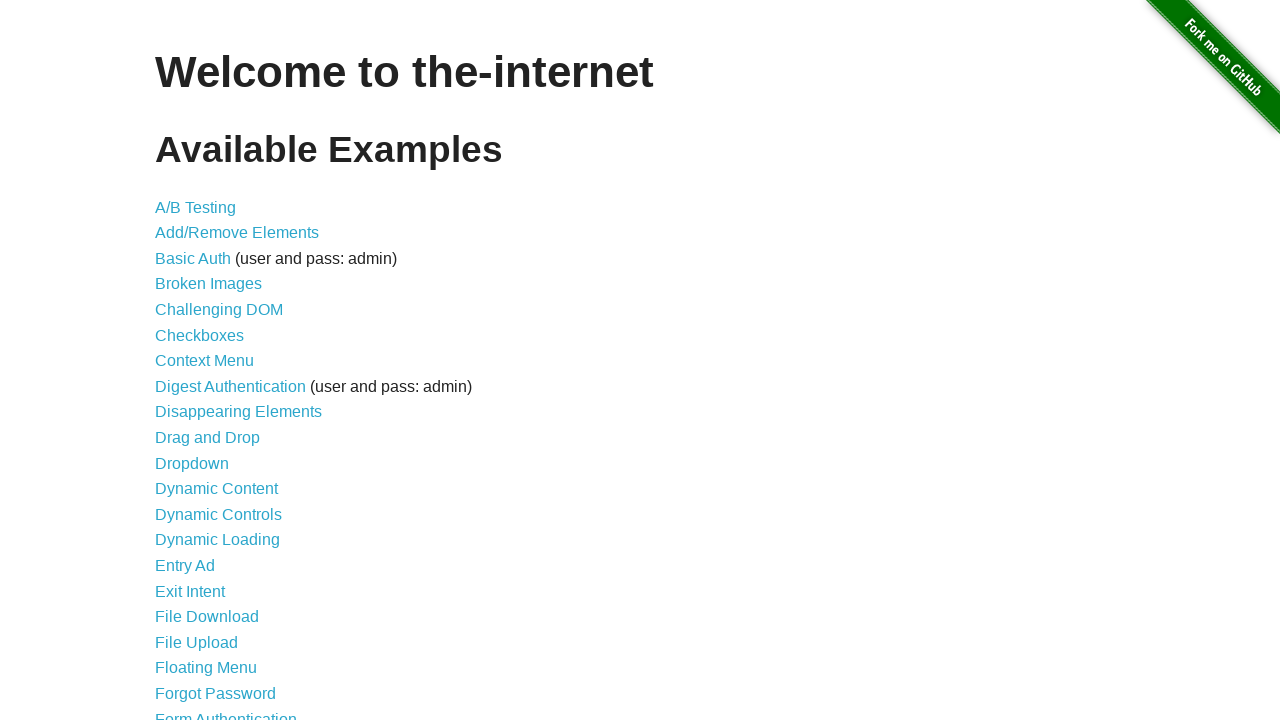

Clicked on Frames link at (182, 361) on text=Frames
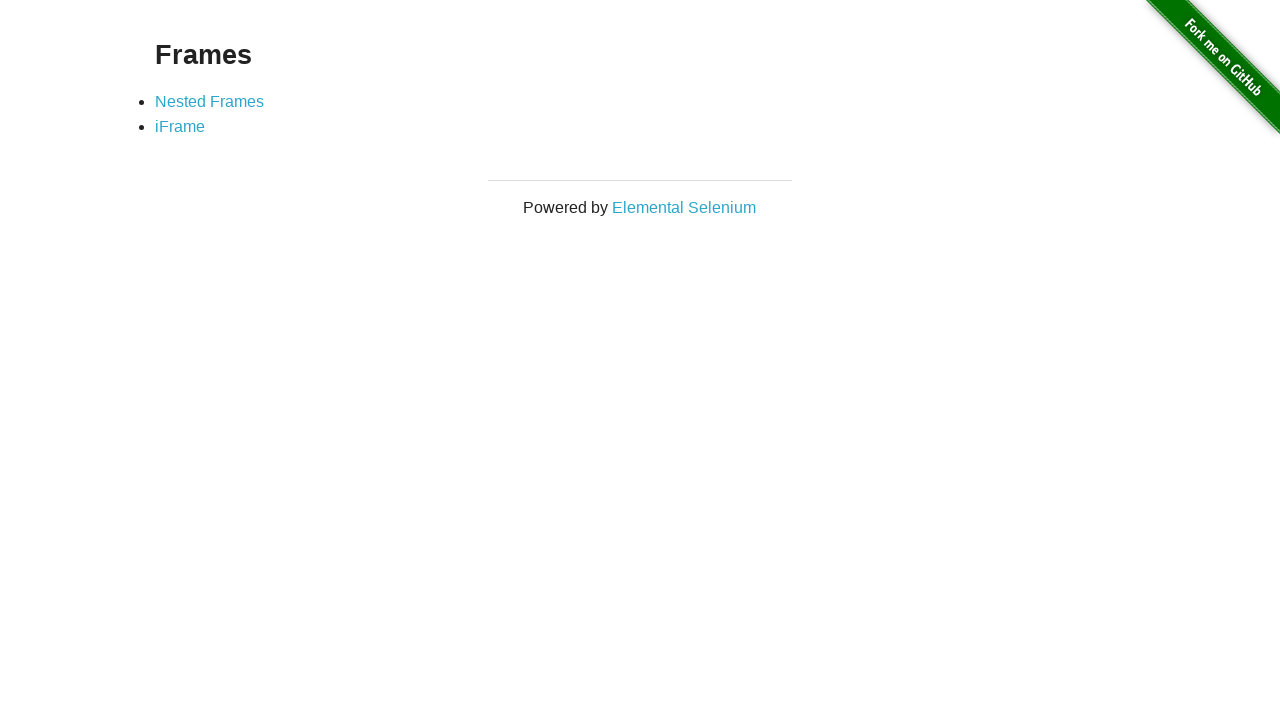

Clicked on iFrame link at (180, 127) on text=iFrame
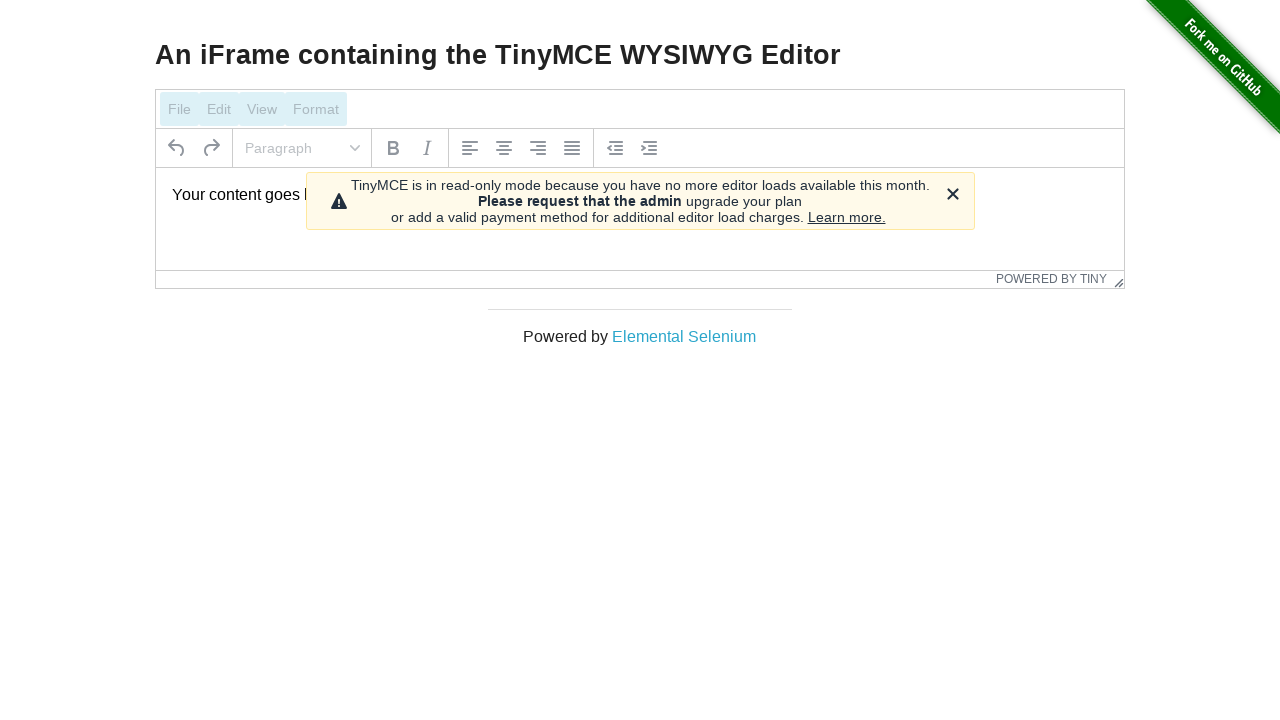

iFrame element is now present
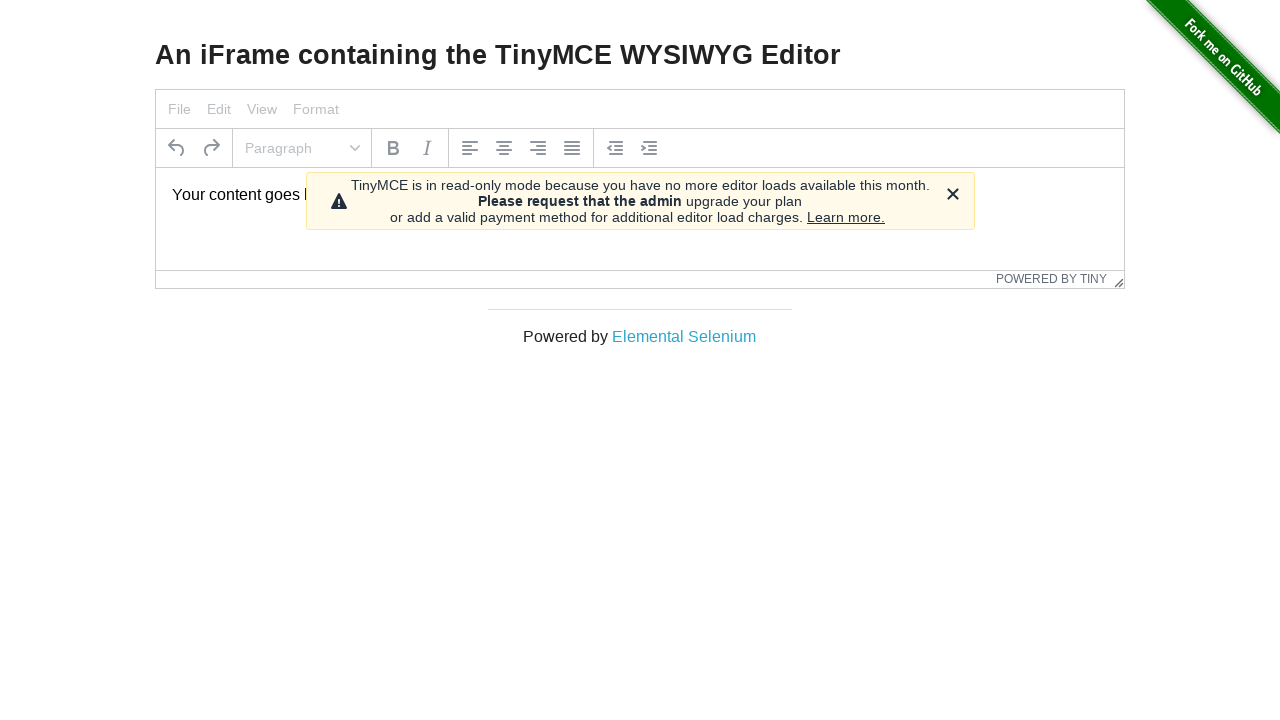

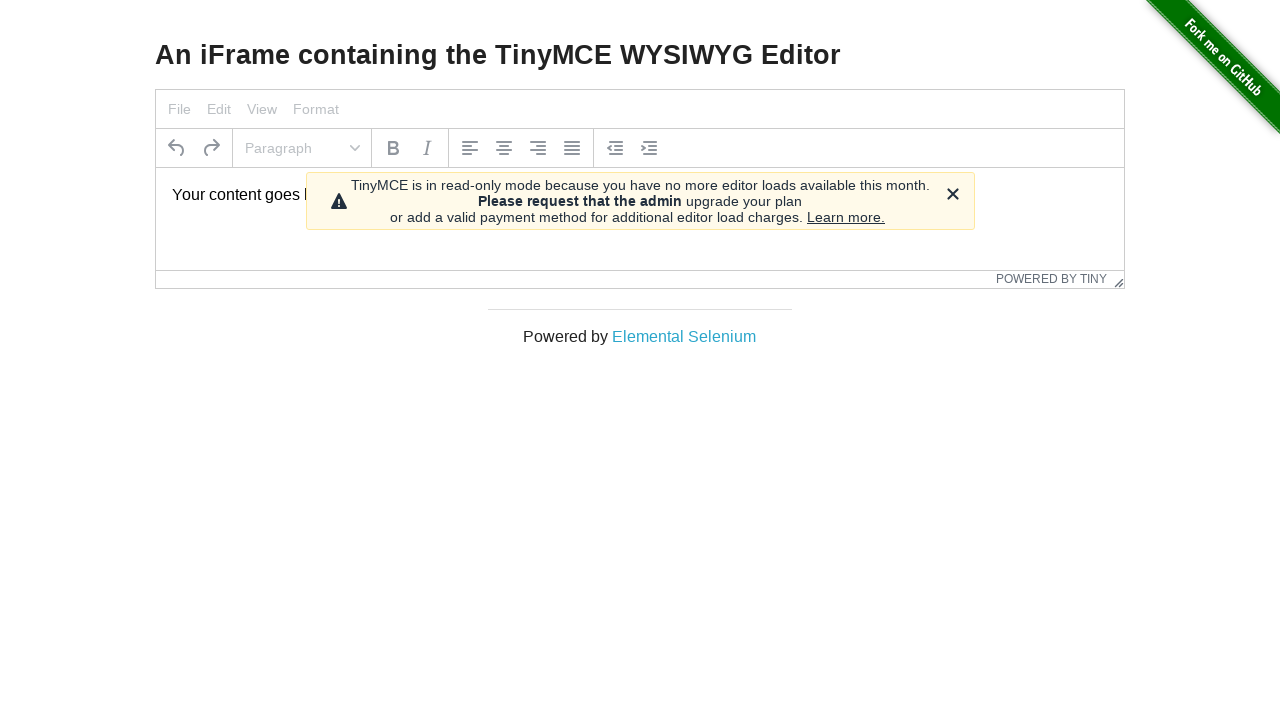